Navigates to the GetDayTrends India page and waits for the page to fully load

Starting URL: https://getdaytrends.com/india/

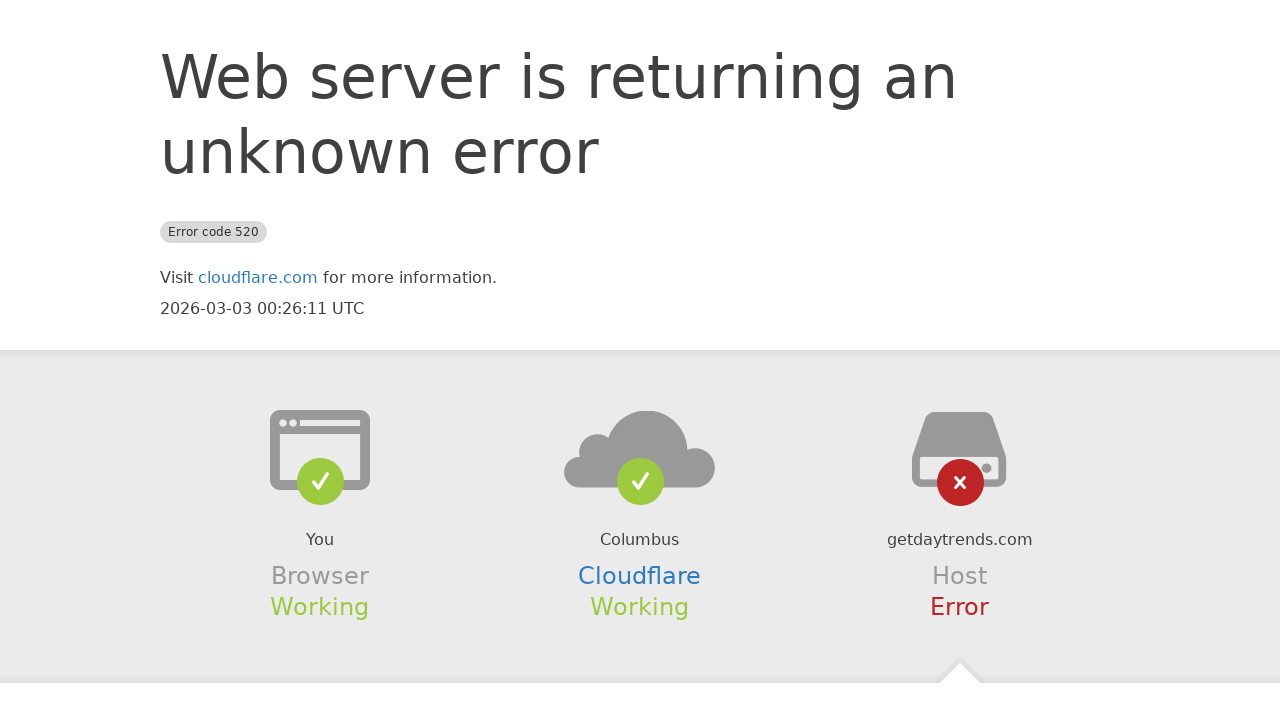

Navigated to GetDayTrends India page
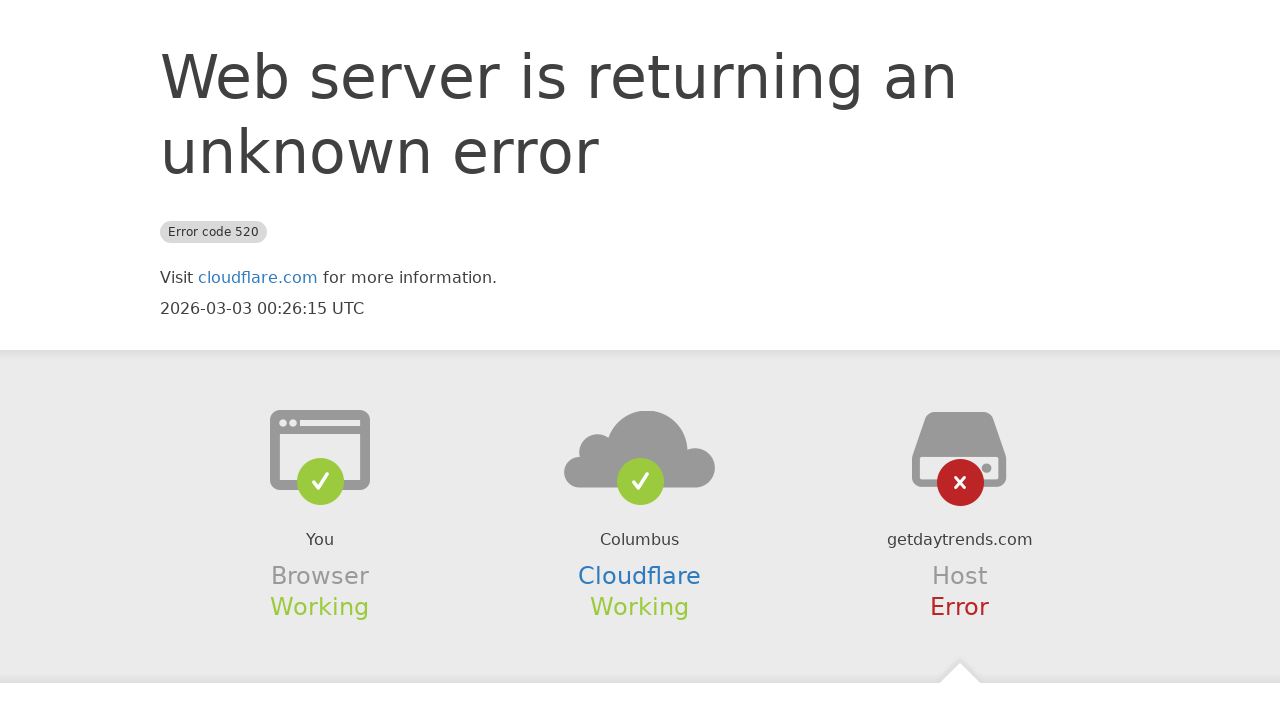

Waited for page to fully load (networkidle)
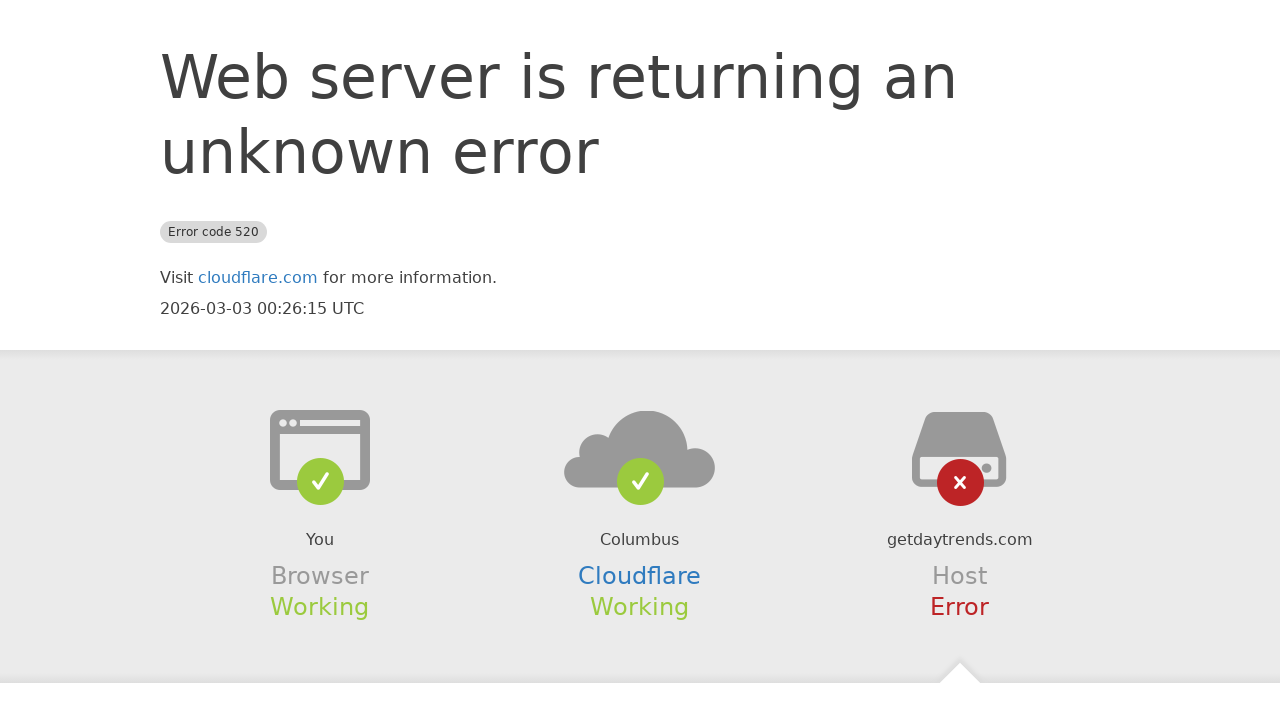

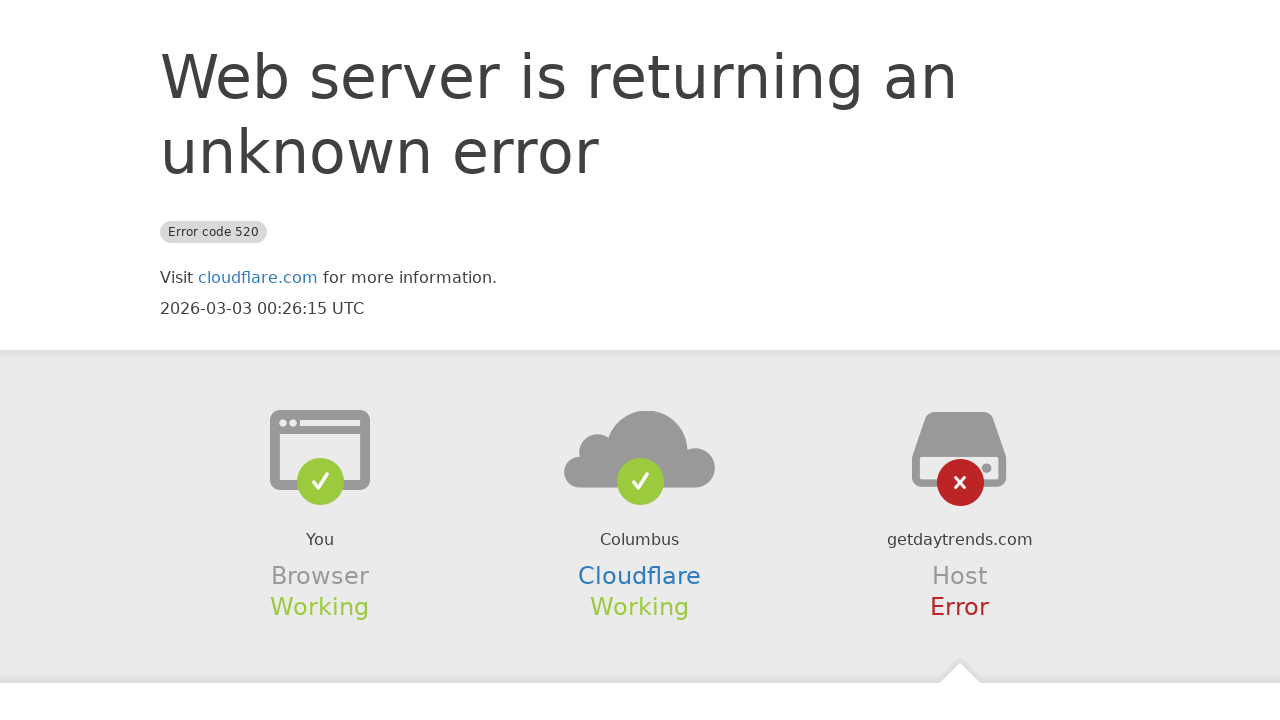